Automates filling out a multi-page questionnaire about ticket booking applications, including personal information, experience ratings, and feedback

Starting URL: https://bit.ly/KuesionerAplikasiPemesananTiketEvent

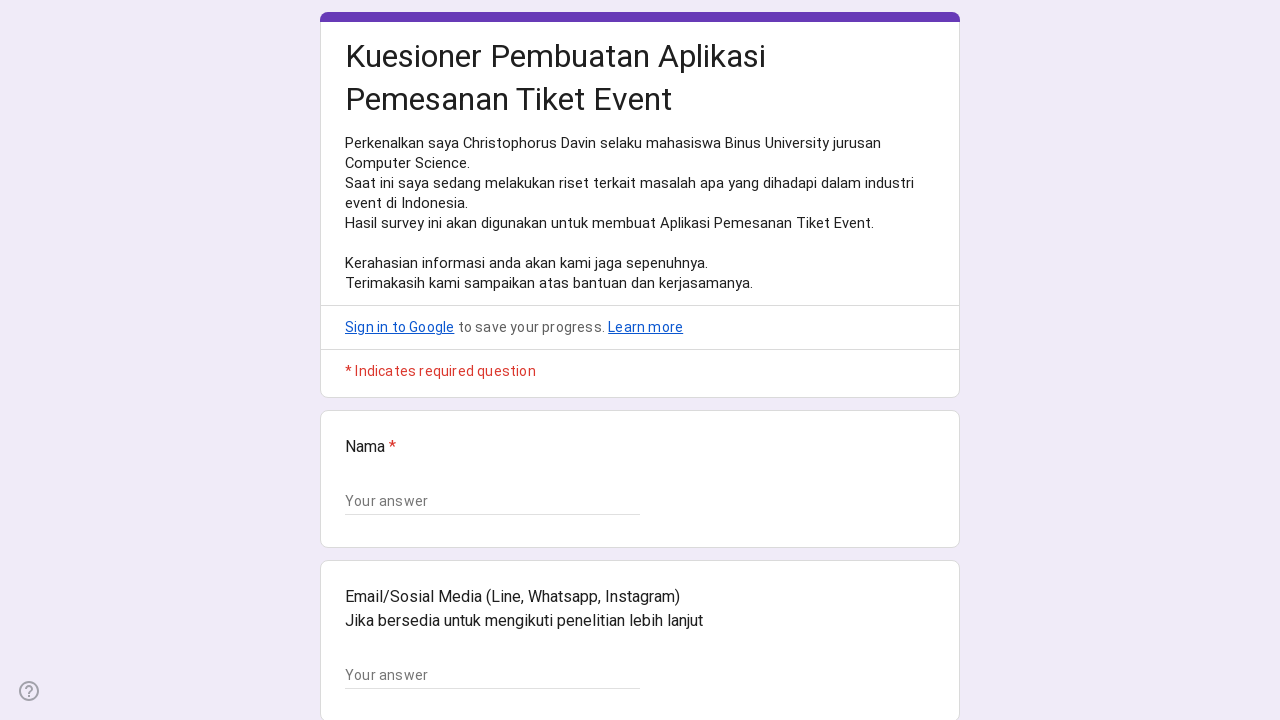

Waited for questionnaire form to load
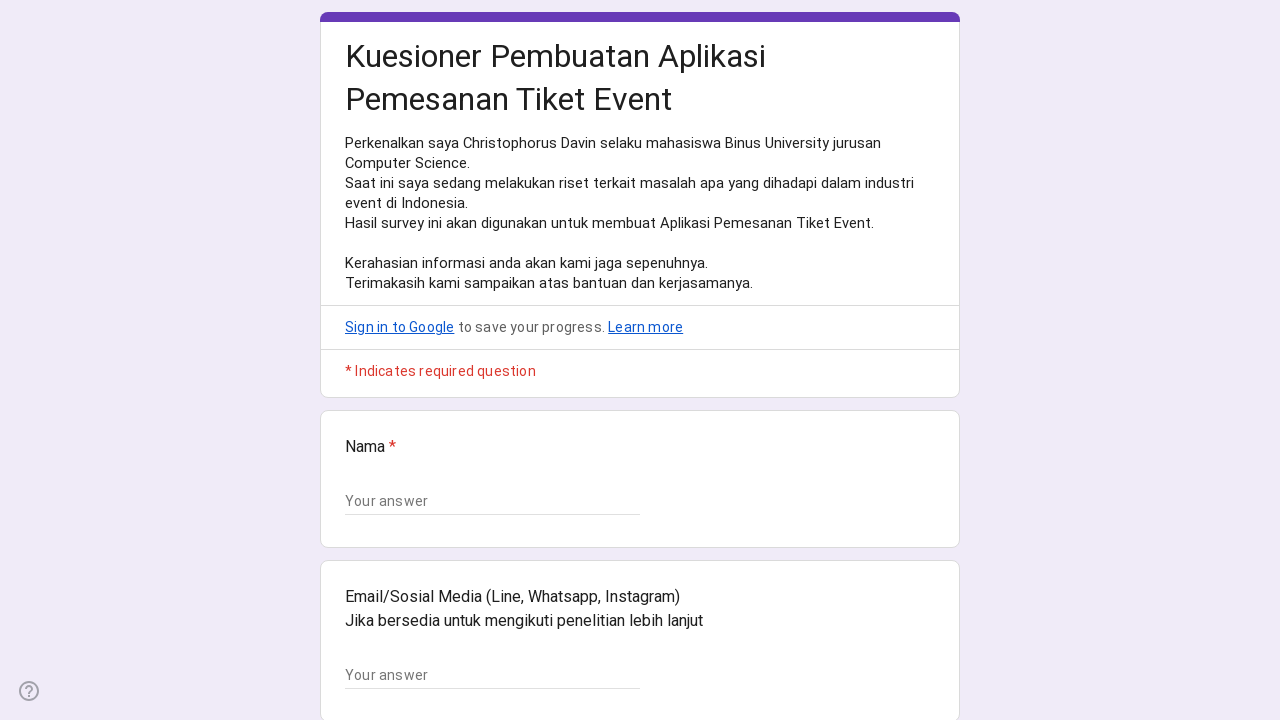

Located all text input fields on page 1
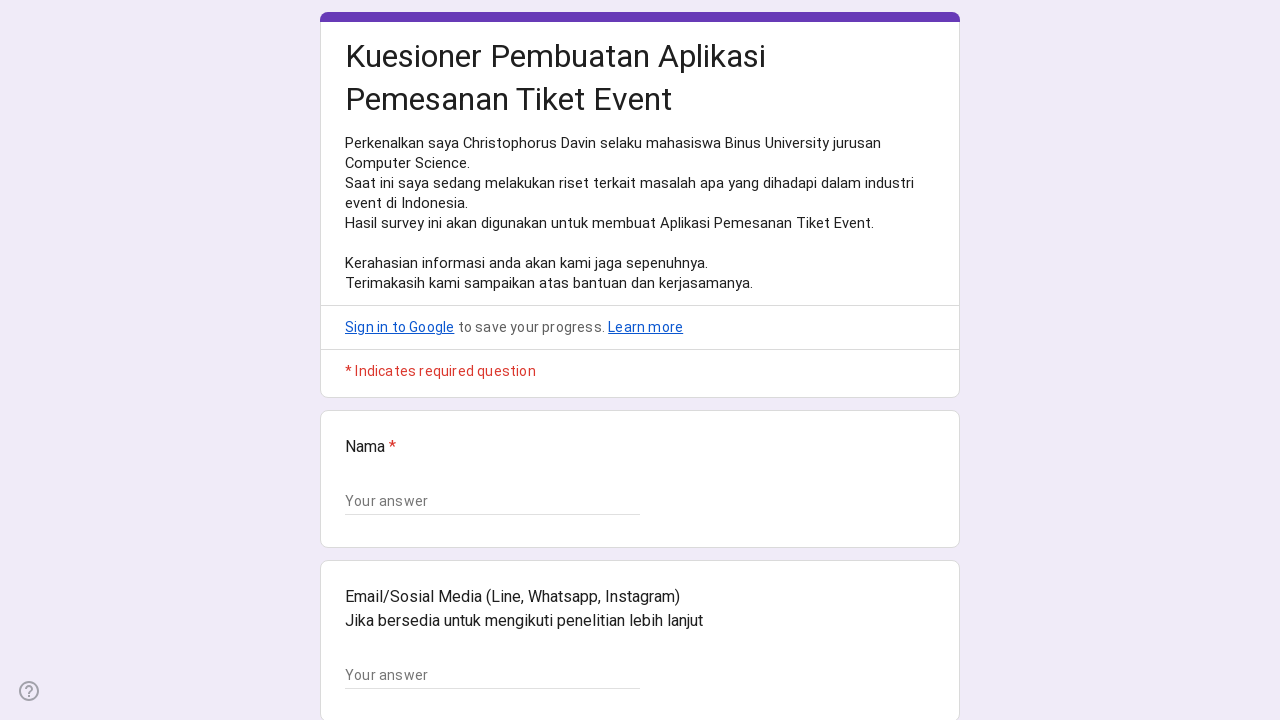

Located all radio button groups on page 1
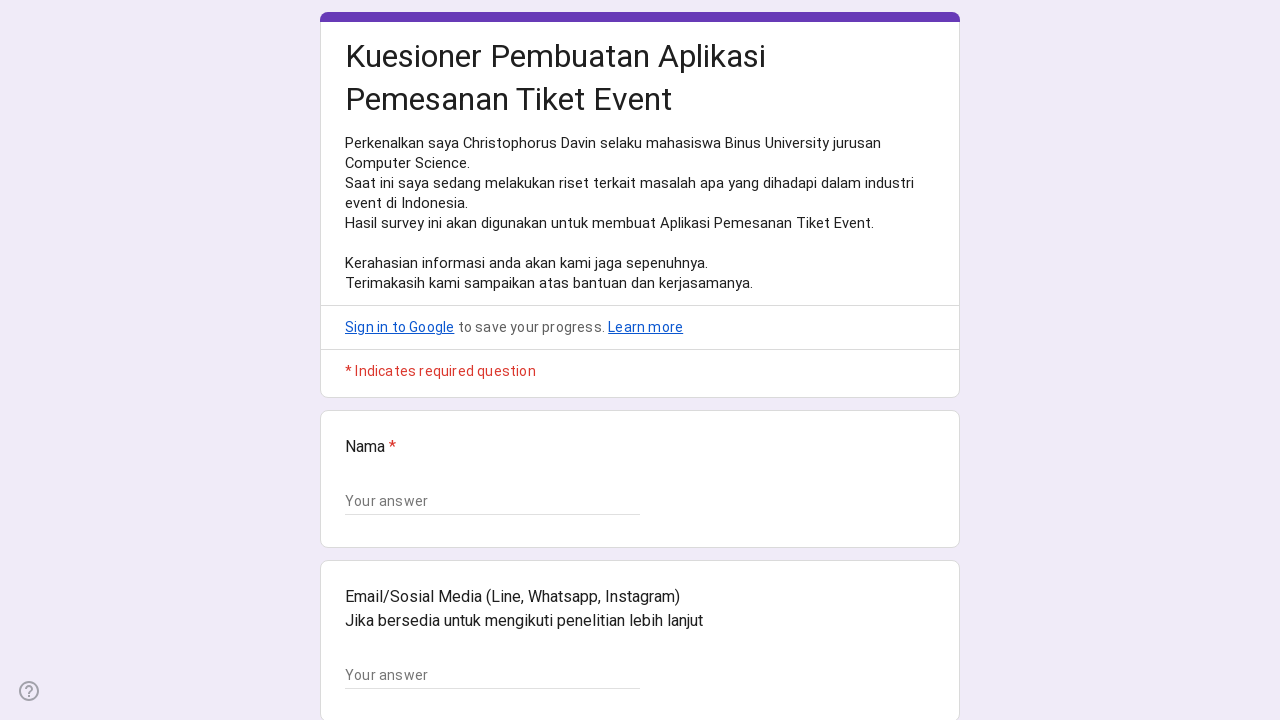

Filled name field with 'Ahmad Rizki' on .whsOnd >> nth=0
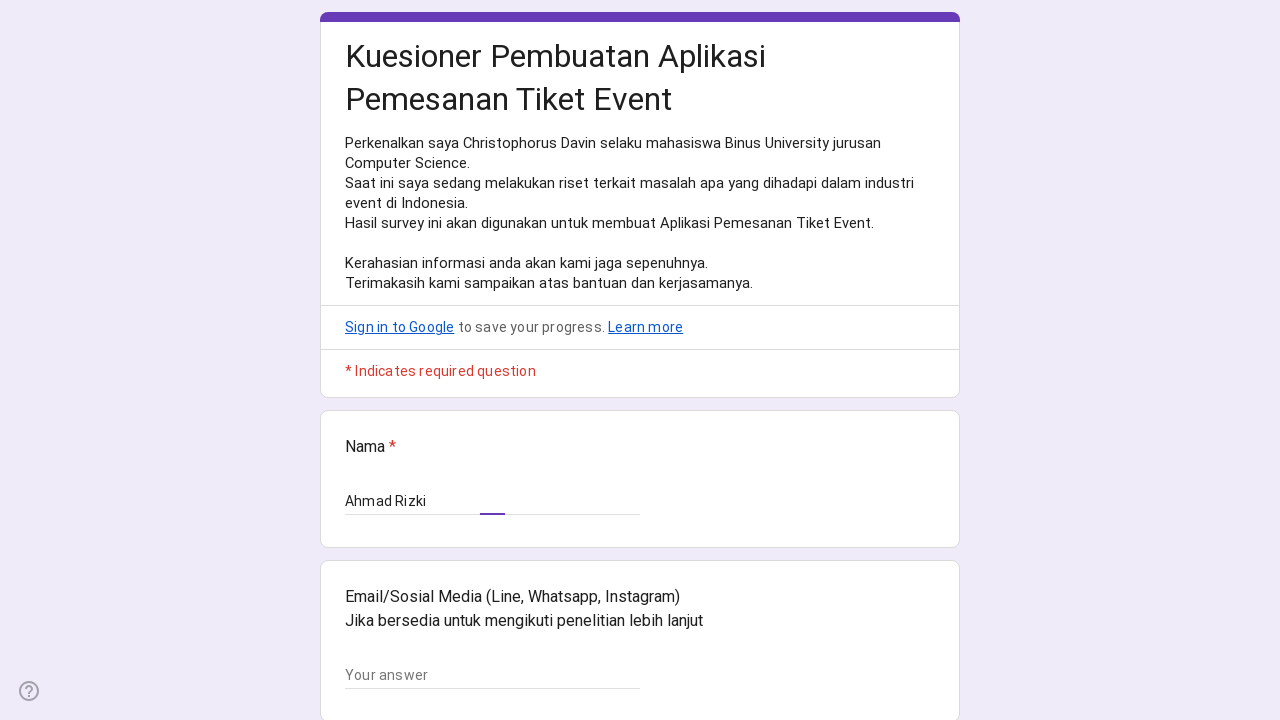

Filled email field with 'ahmad.rizki@example.com' on .whsOnd >> nth=1
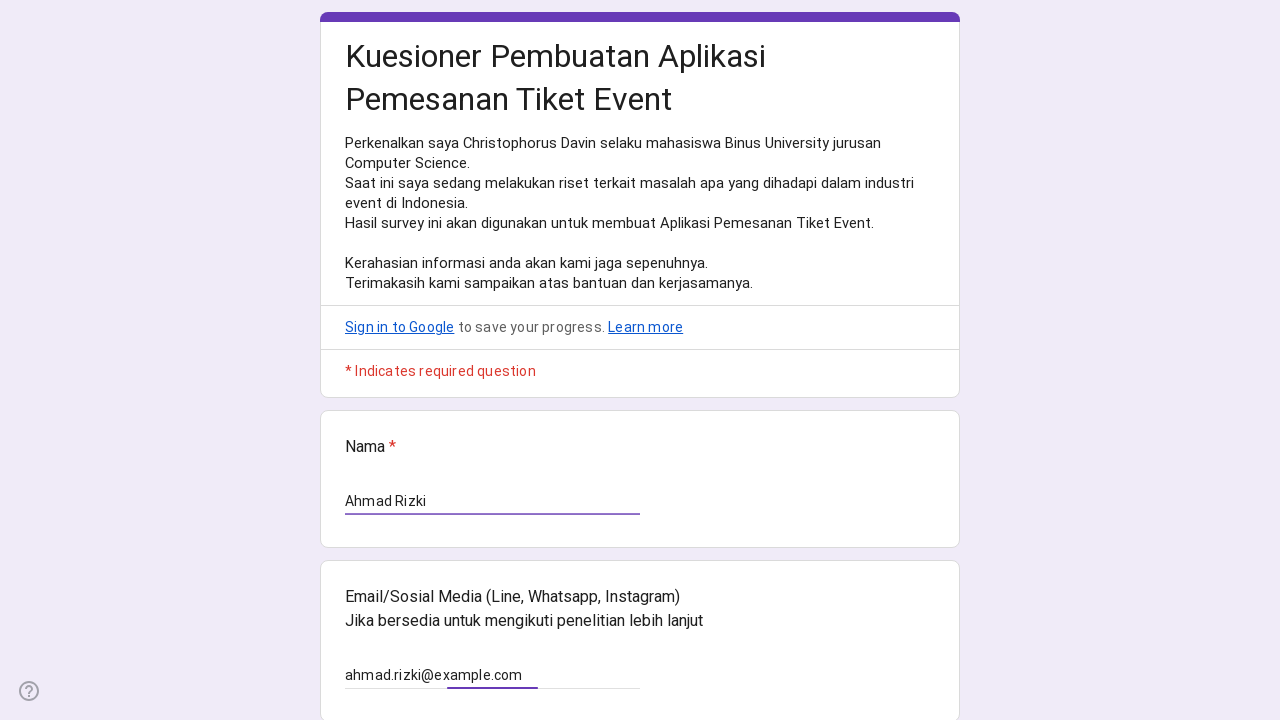

Selected gender option 0 at (640, 360) on .nWQGrd >> nth=0
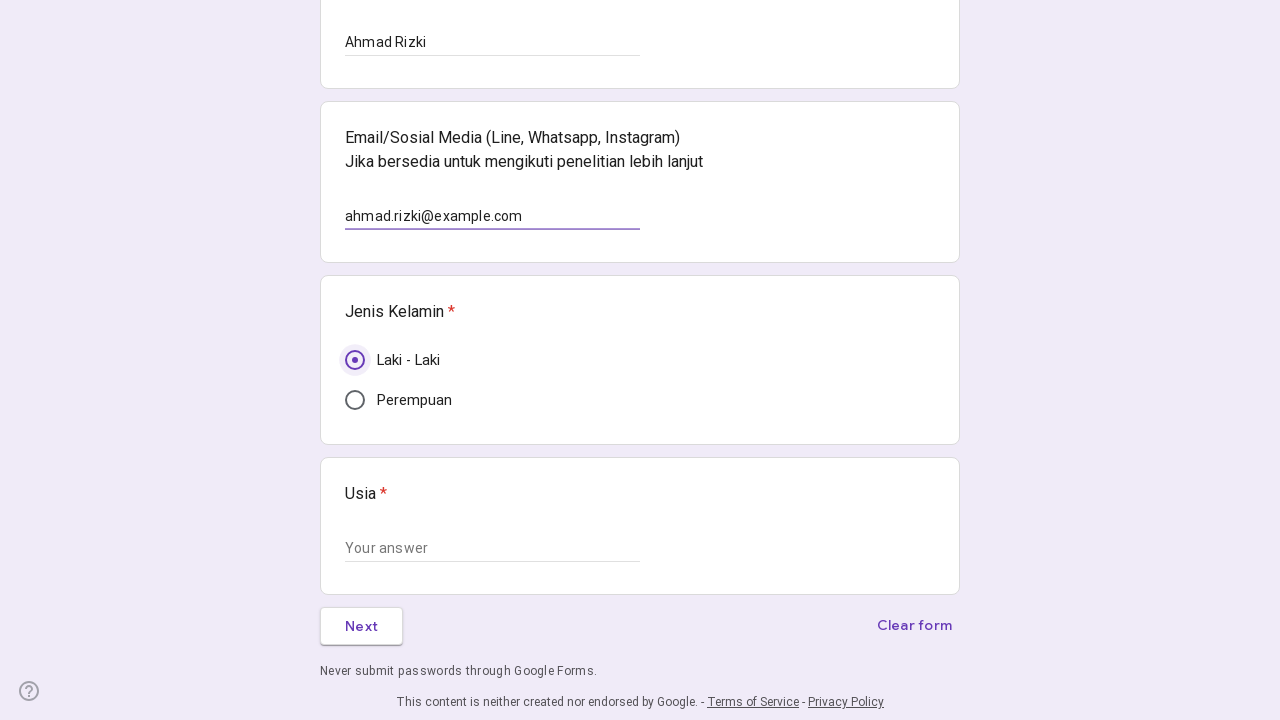

Filled age field with '20' on .whsOnd >> nth=2
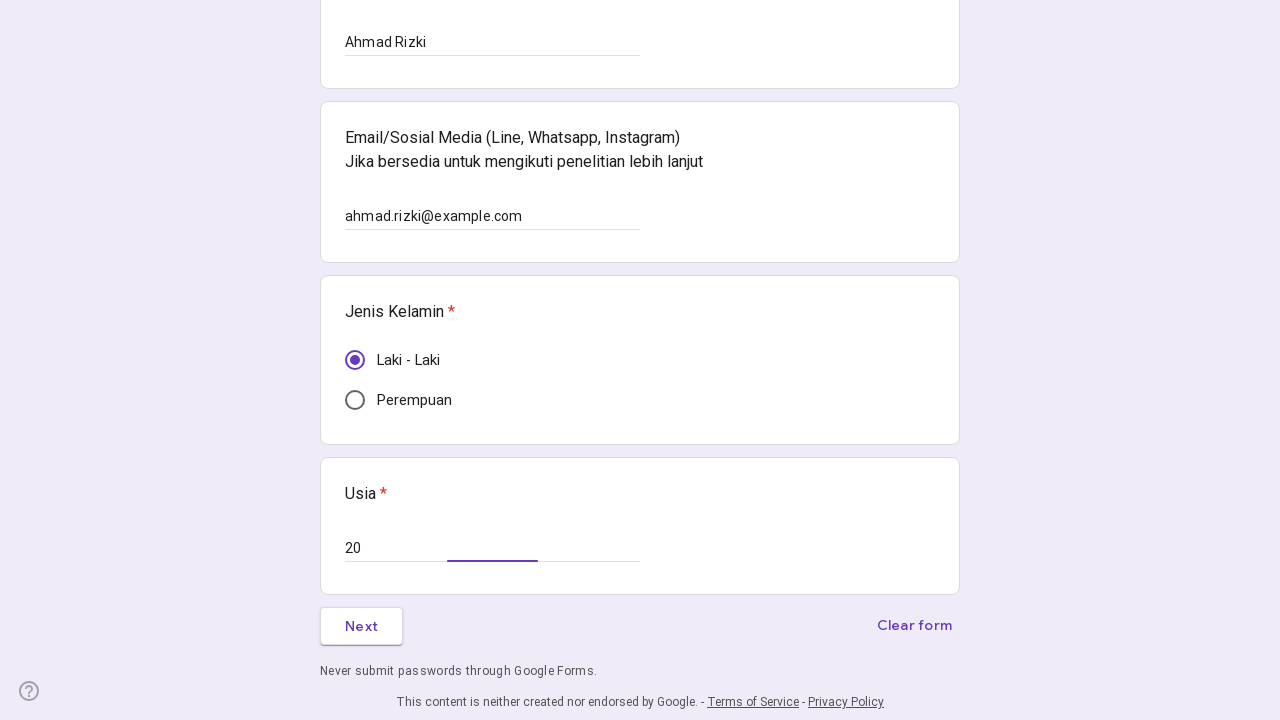

Clicked submit button to proceed to page 2 at (362, 626) on .l4V7wb
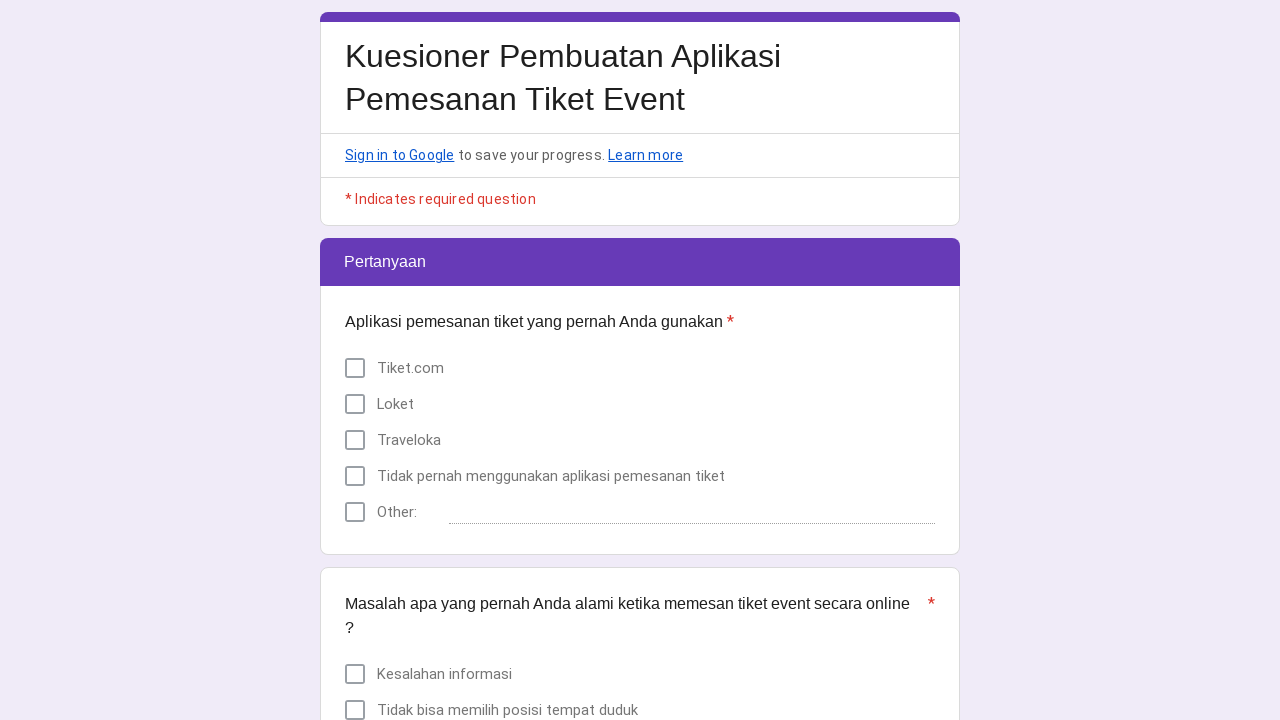

Waited for page 2 (experience and feedback) to load
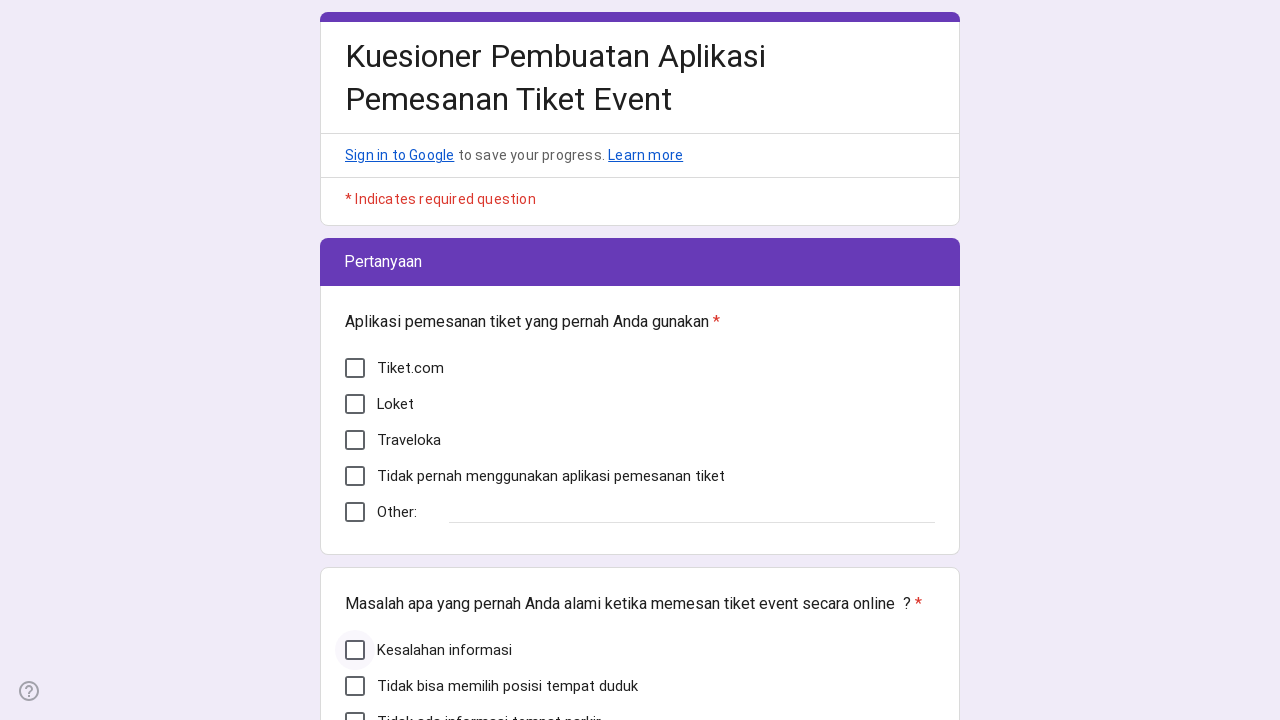

Located all checkboxes on page 2
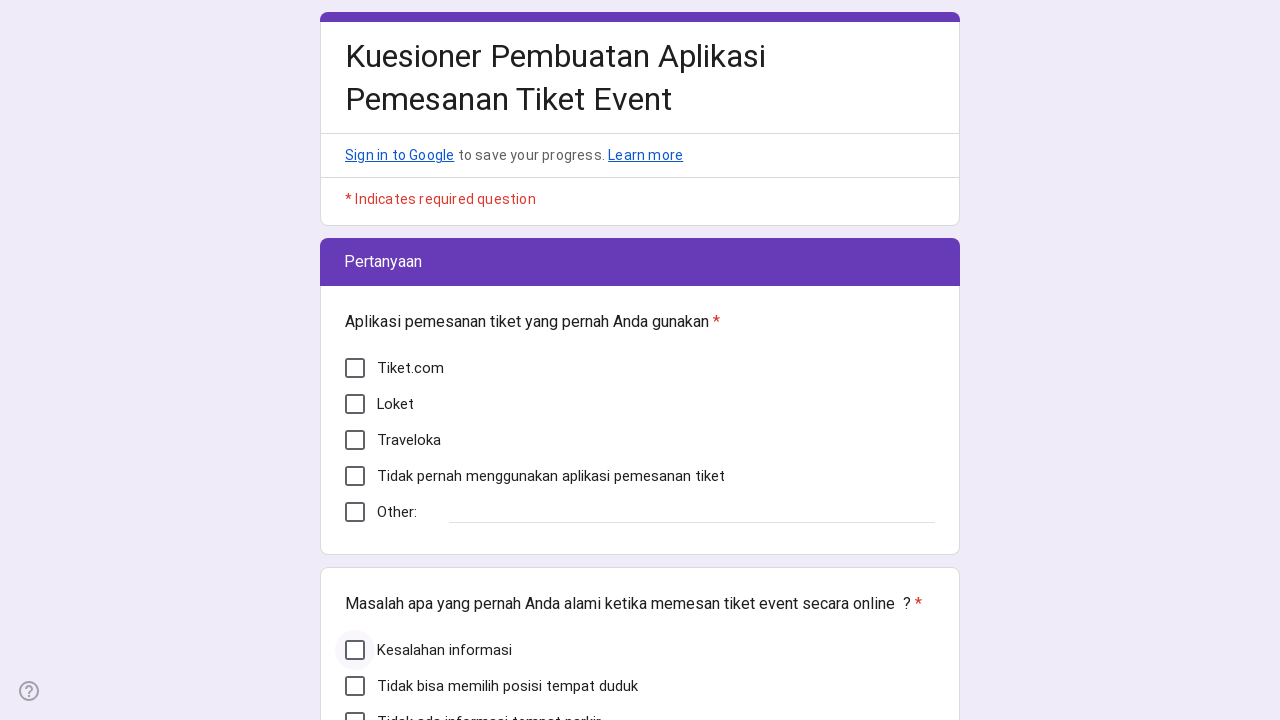

Located all radio button groups for ratings on page 2
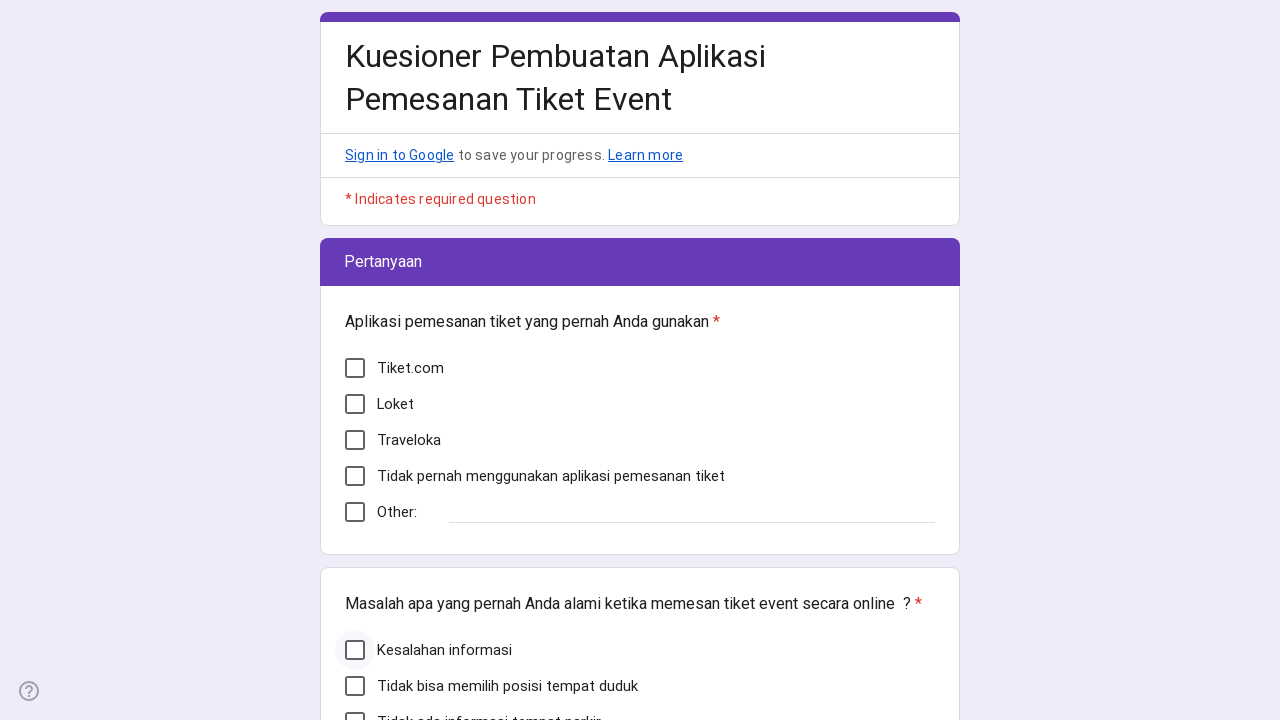

Located all text input fields on page 2
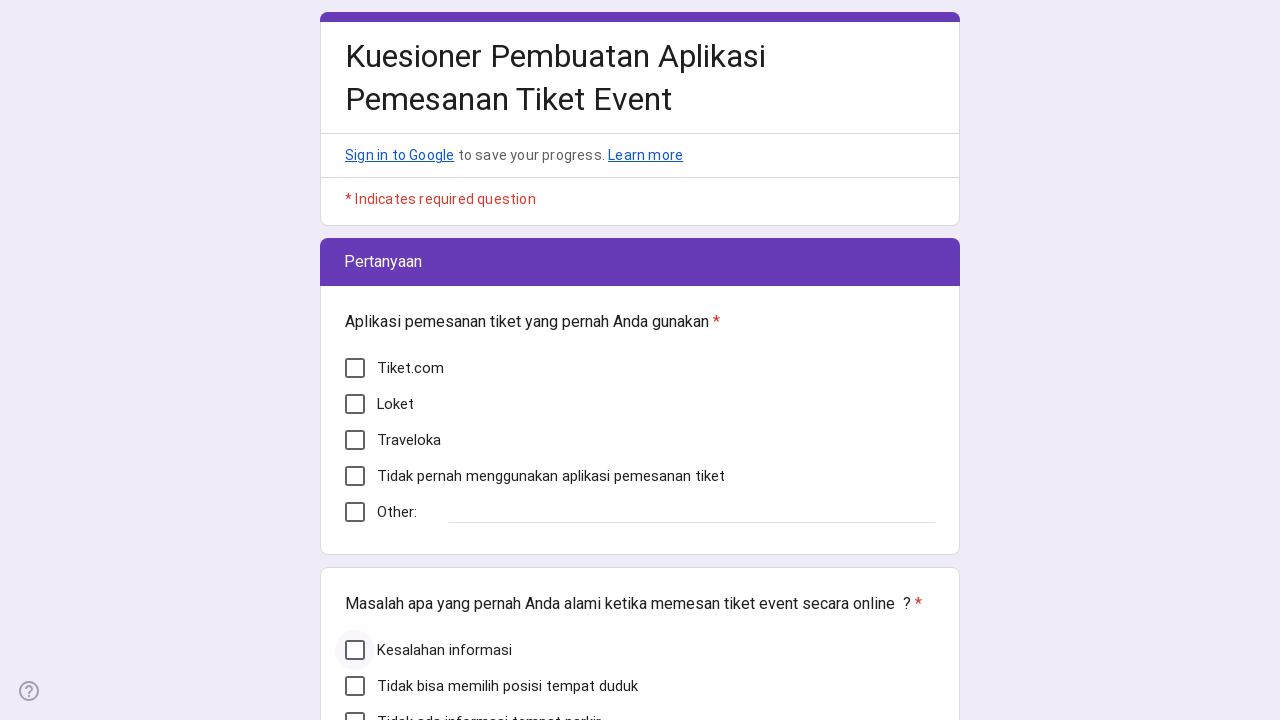

Located all text area fields on page 2
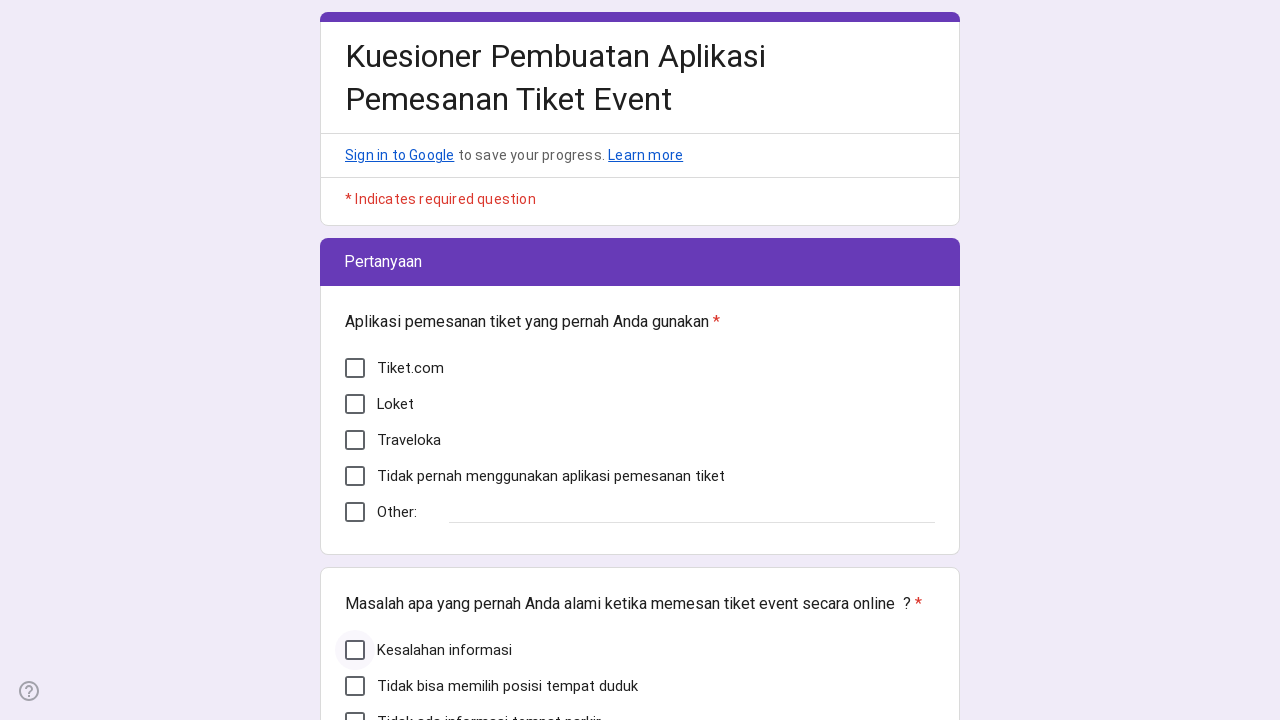

Selected event type checkbox at index 2 at (355, 440) on .uHMk6b >> nth=2
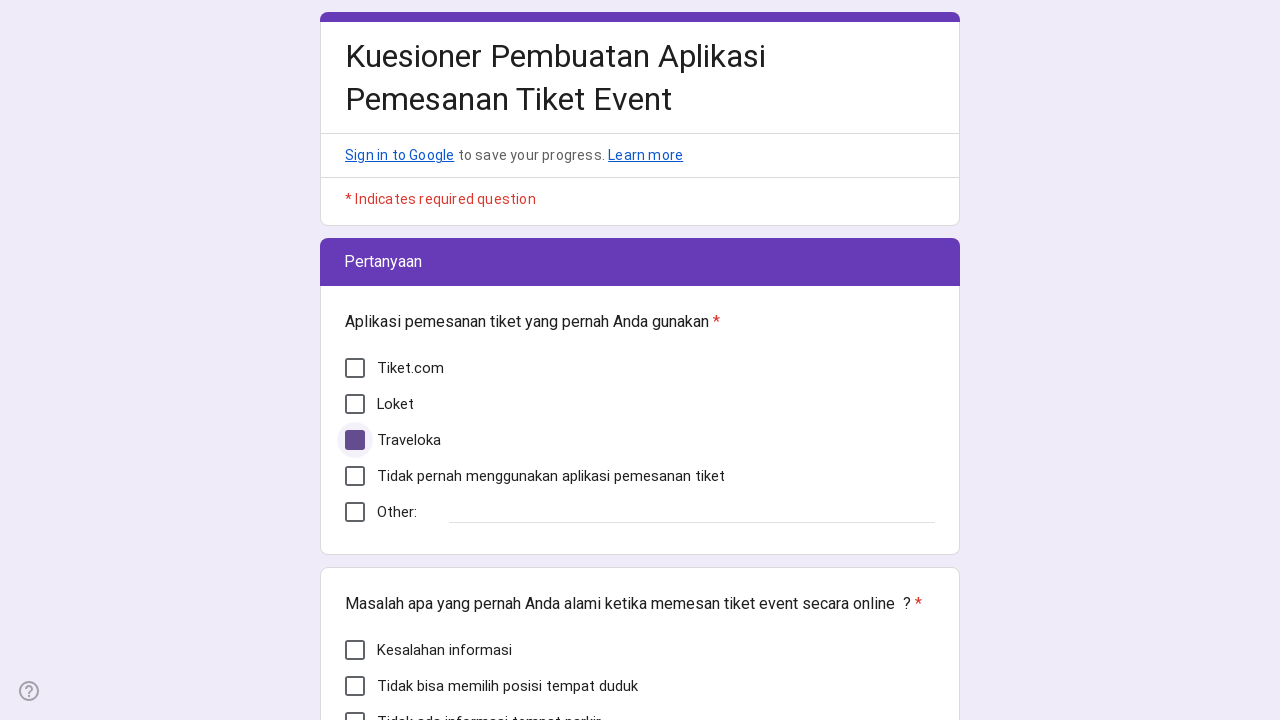

Selected problem encountered checkbox at index 8 at (355, 360) on .uHMk6b >> nth=8
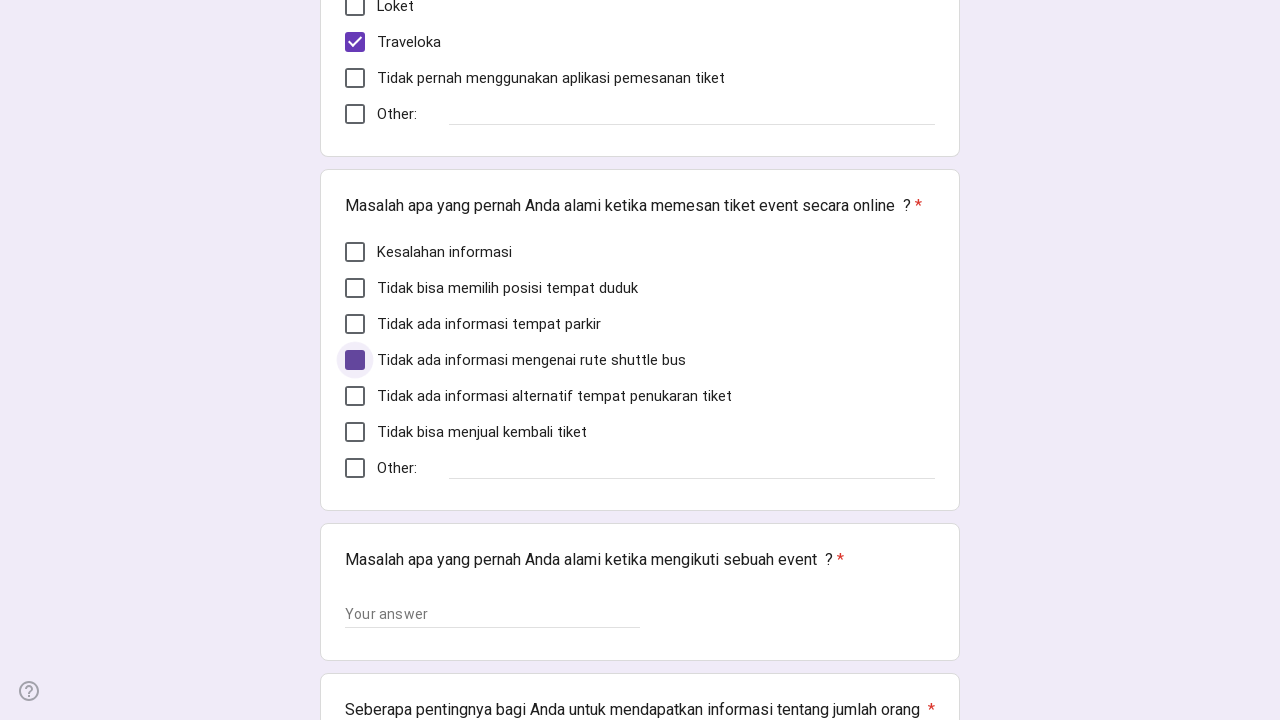

Selected problem encountered checkbox at index 7 at (355, 324) on .uHMk6b >> nth=7
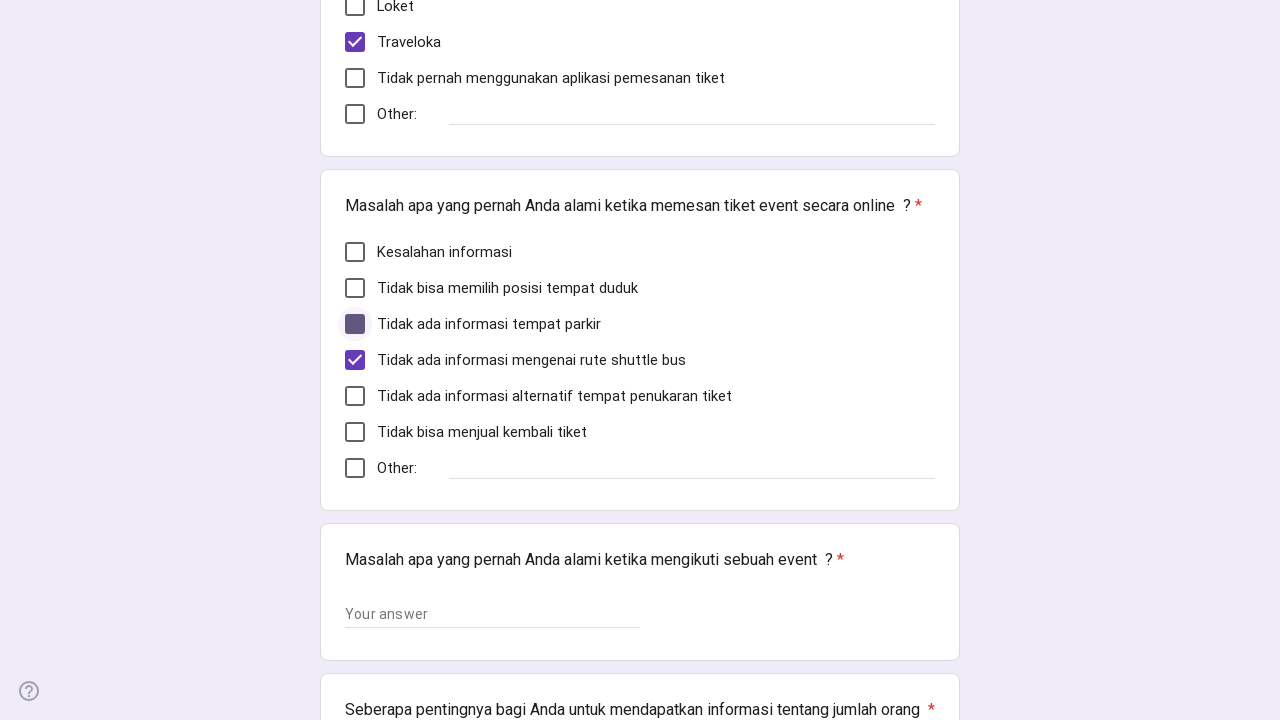

Filled problem description with 'Antrian yang terlalu panjang di pintu masuk' on .whsOnd >> nth=0
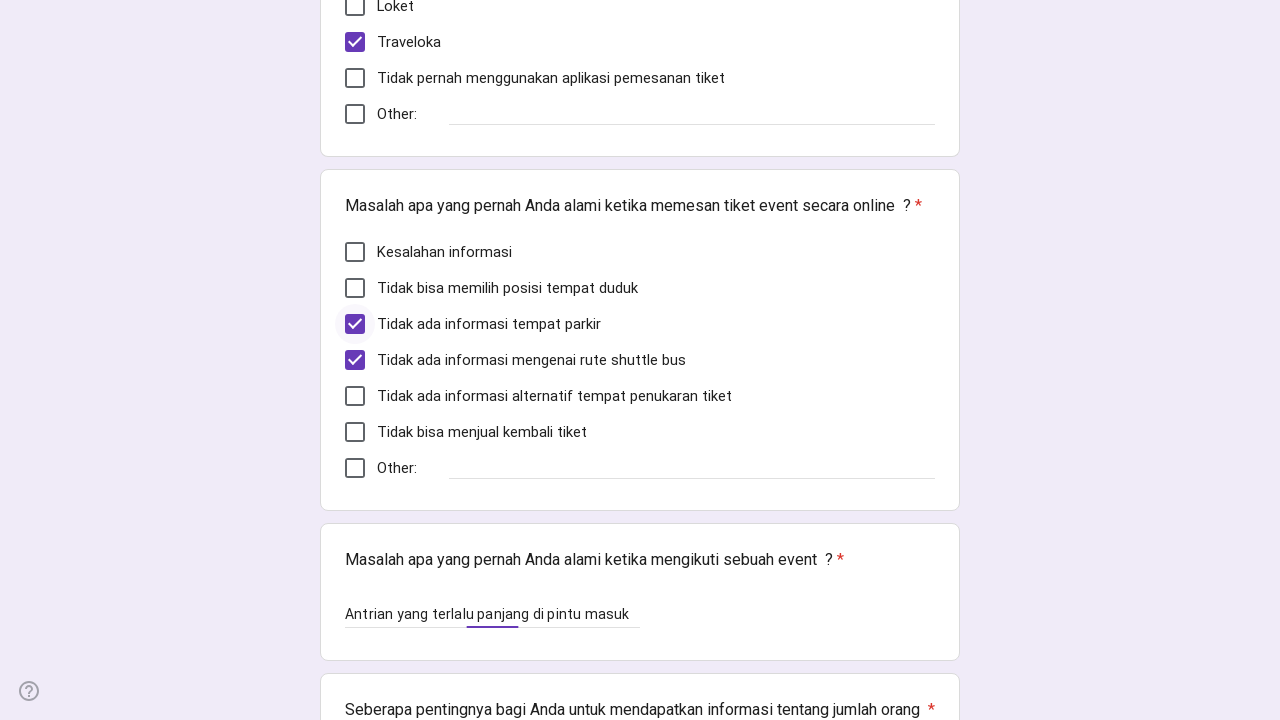

Selected rating at index 4 for aspect 1 at (754, 360) on .T5pZmf >> nth=4
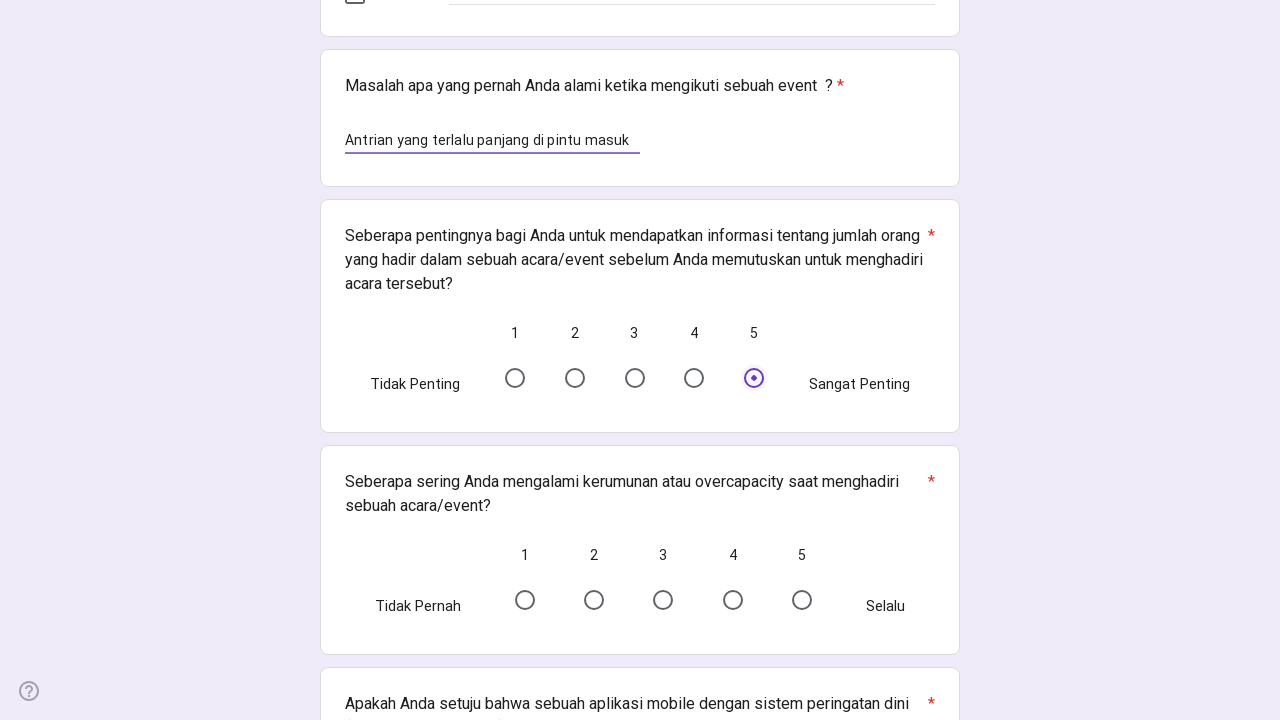

Selected rating at index 9 for aspect 2 at (802, 582) on .T5pZmf >> nth=9
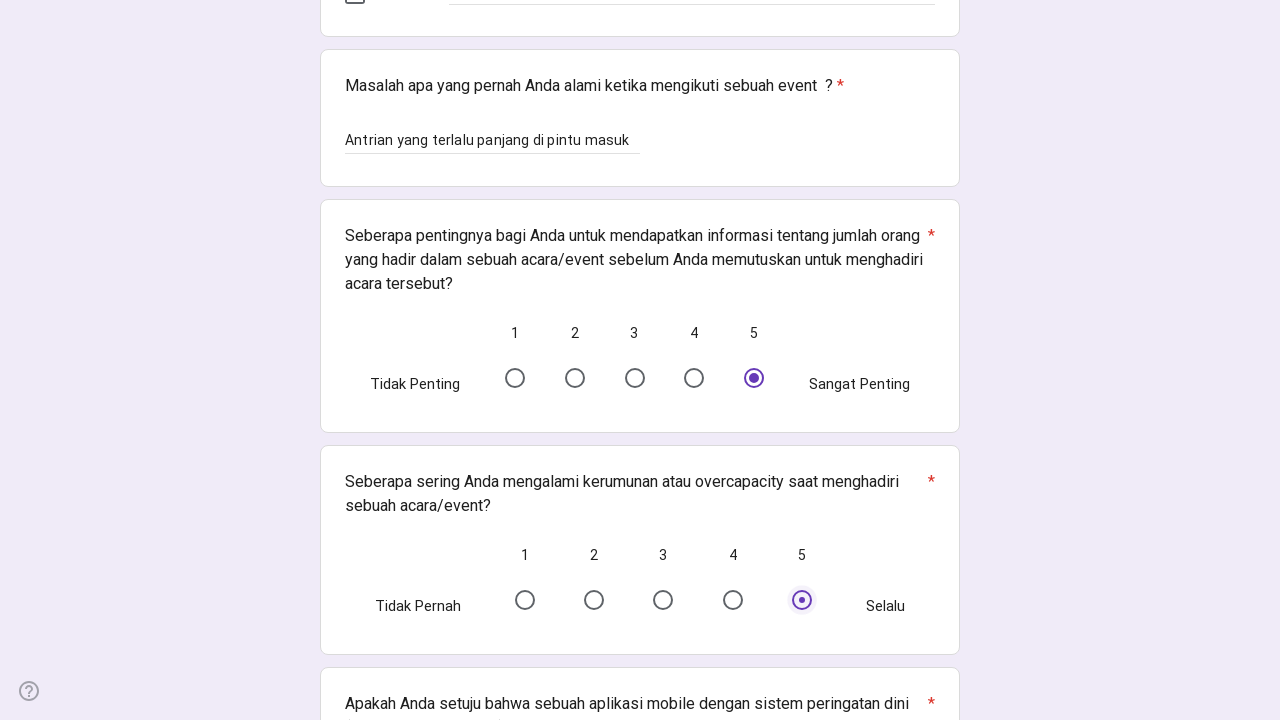

Selected rating at index 14 for aspect 3 at (759, 360) on .T5pZmf >> nth=14
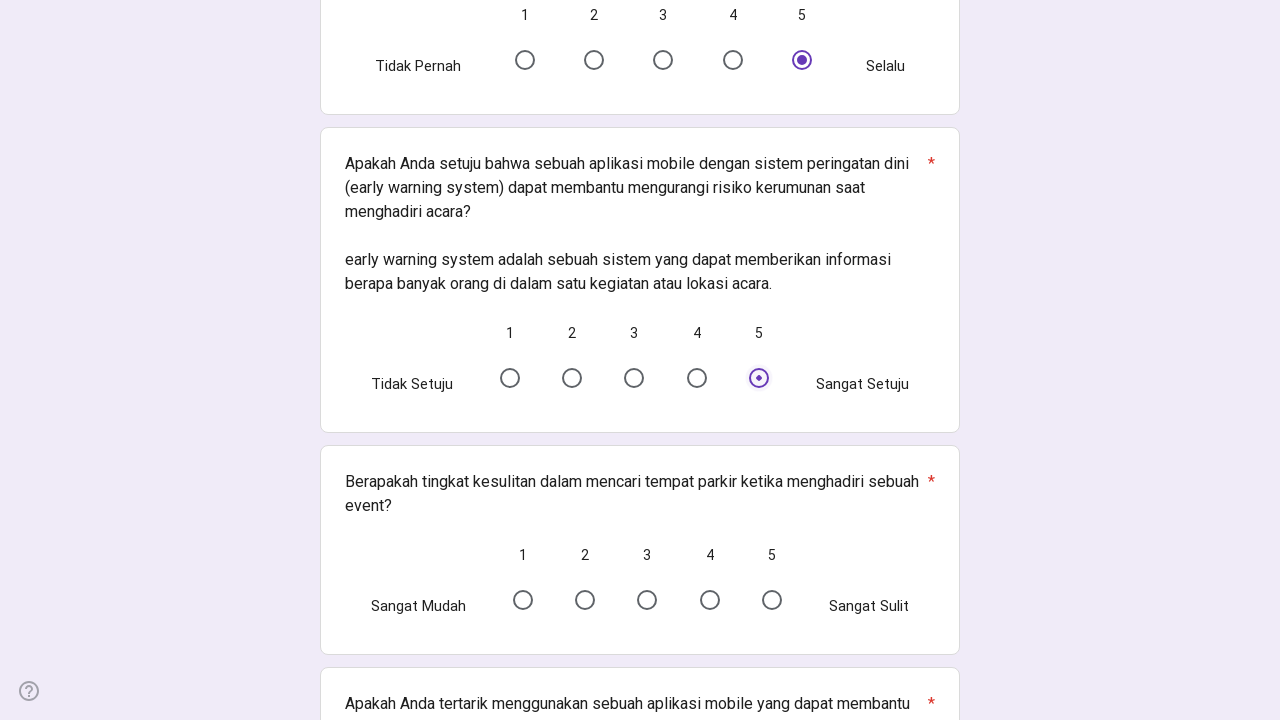

Selected rating at index 18 for aspect 4 at (710, 582) on .T5pZmf >> nth=18
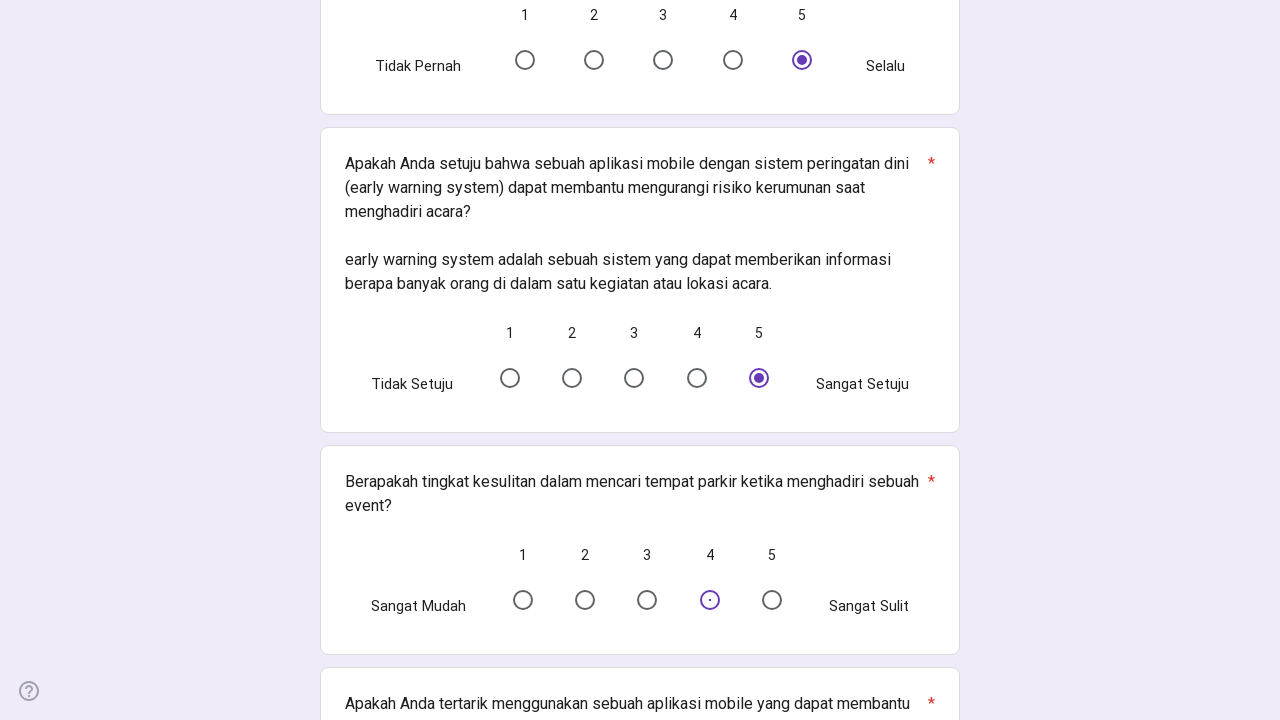

Selected rating at index 23 for aspect 5 at (694, 360) on .T5pZmf >> nth=23
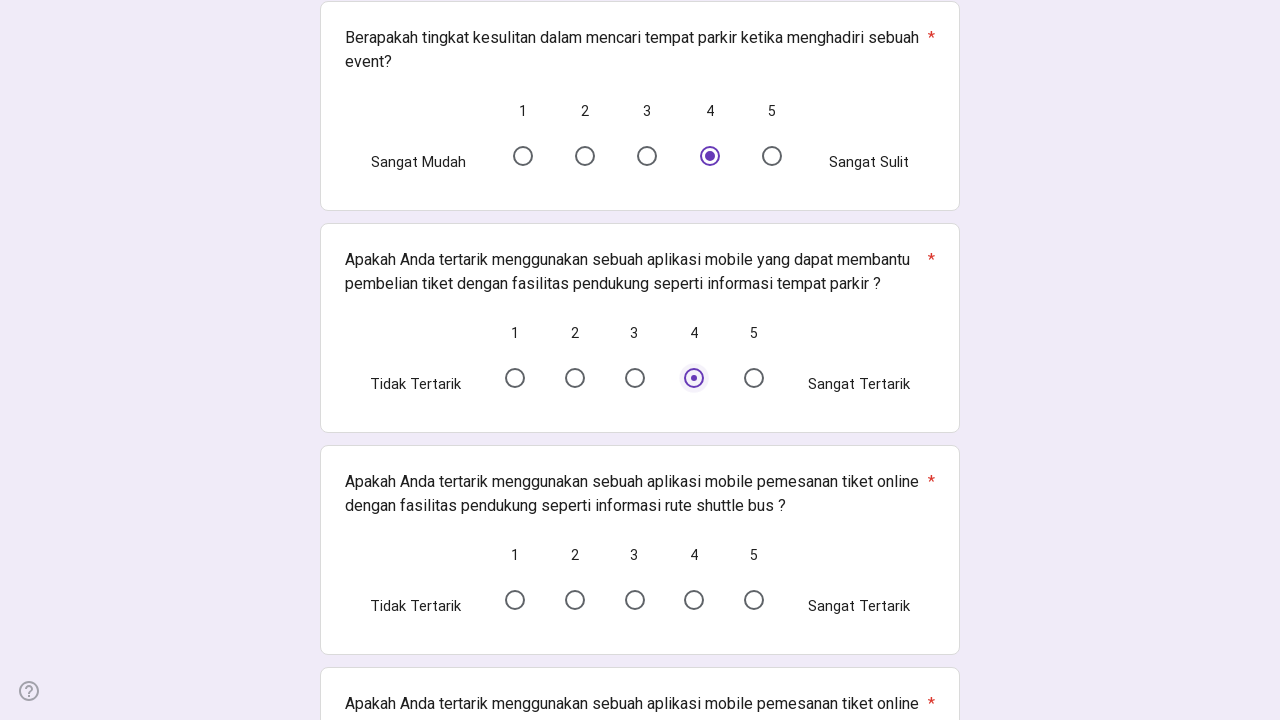

Selected rating at index 26 for aspect 6 at (575, 582) on .T5pZmf >> nth=26
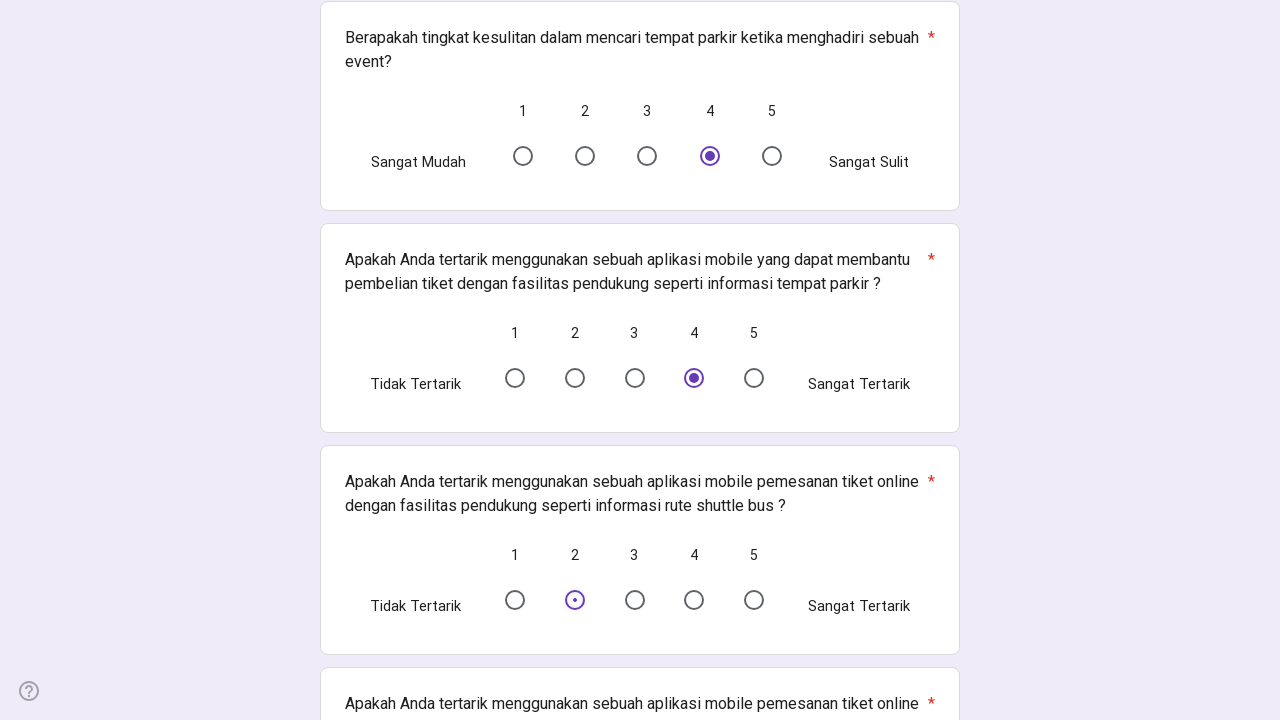

Selected rating at index 34 for aspect 7 at (729, 360) on .T5pZmf >> nth=34
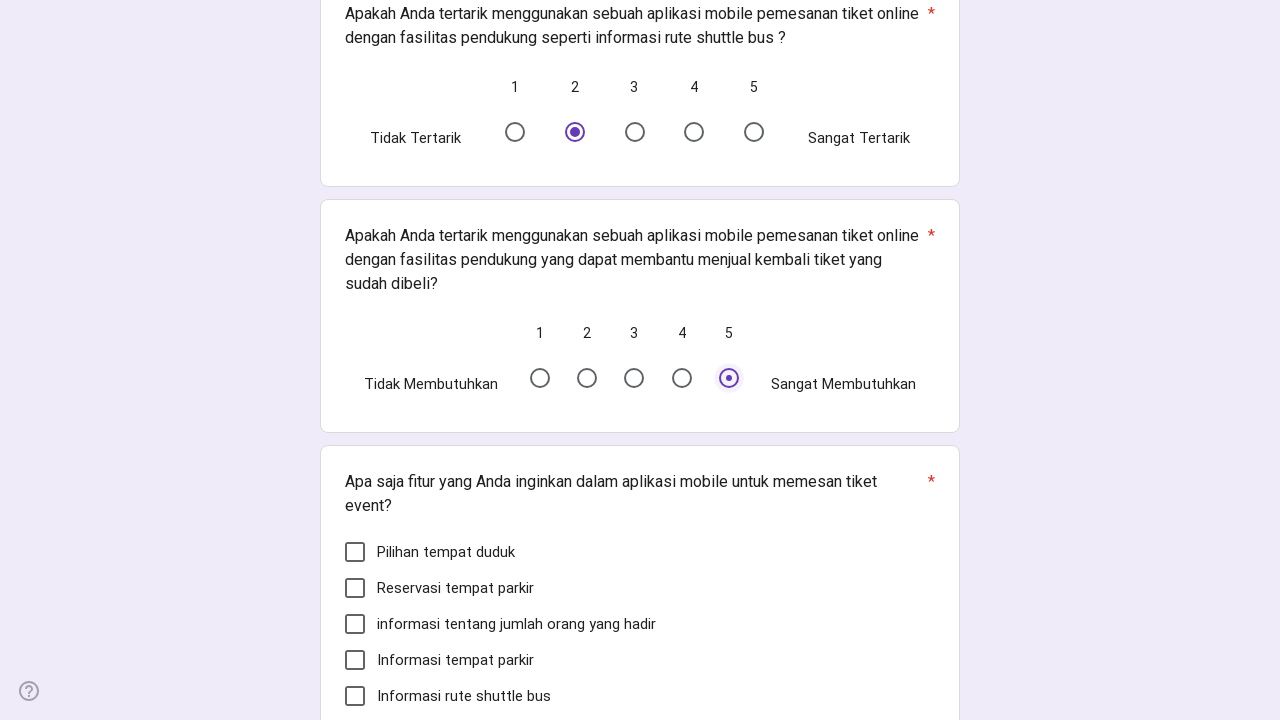

Selected feature preference checkbox at index 12 at (355, 552) on .uHMk6b >> nth=12
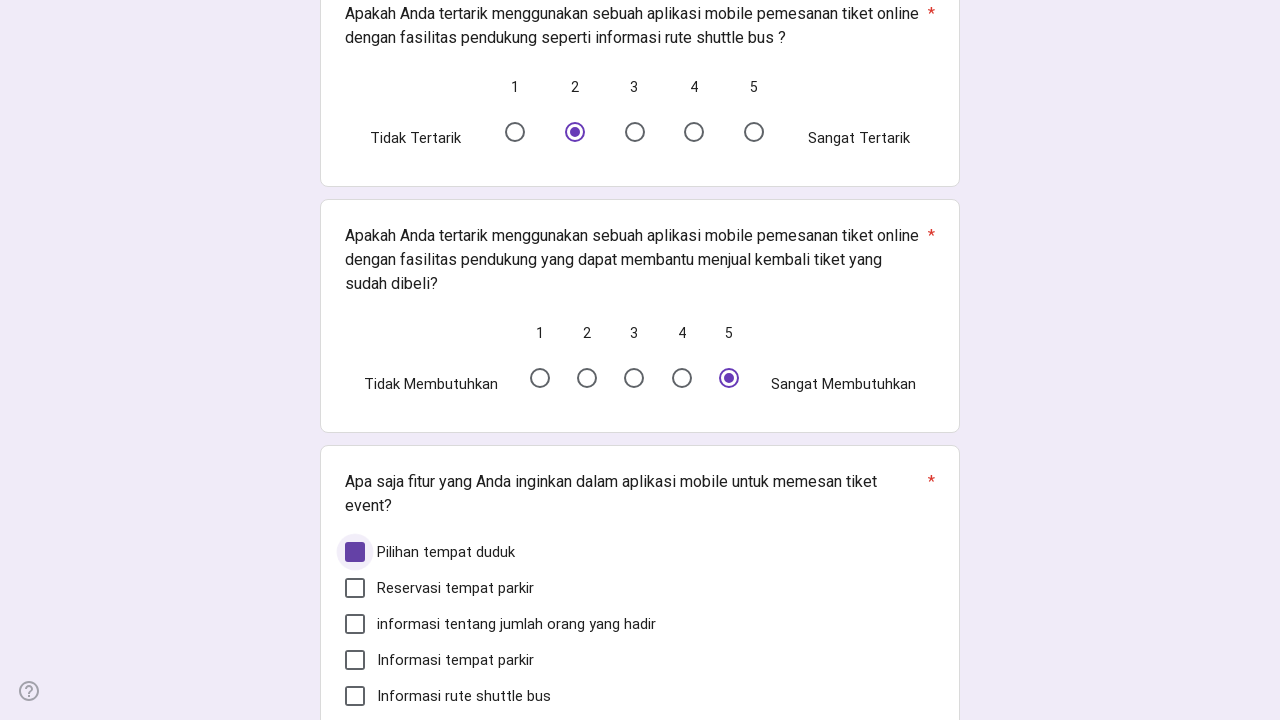

Selected additional feature checkbox at index 13 at (355, 588) on .uHMk6b >> nth=13
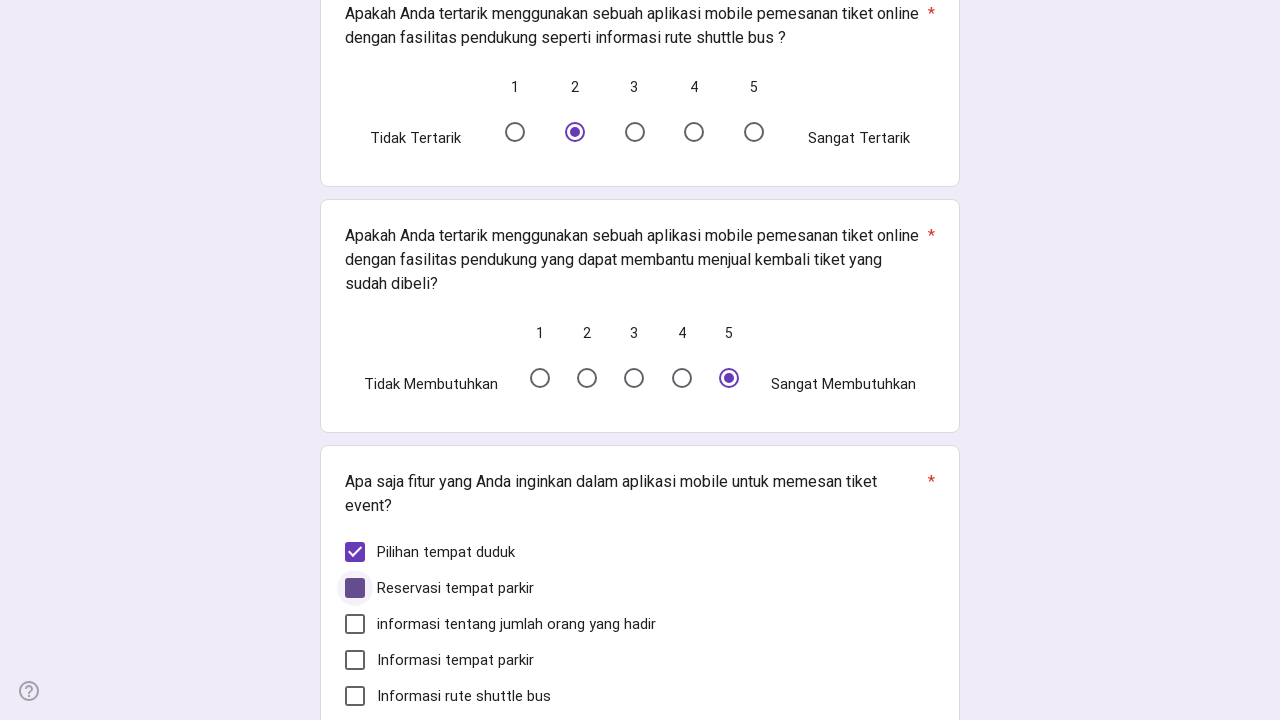

Filled suggestions with 'Aplikasi sebaiknya memiliki fitur QR code untuk mempercepat proses masuk' on .KHxj8b >> nth=0
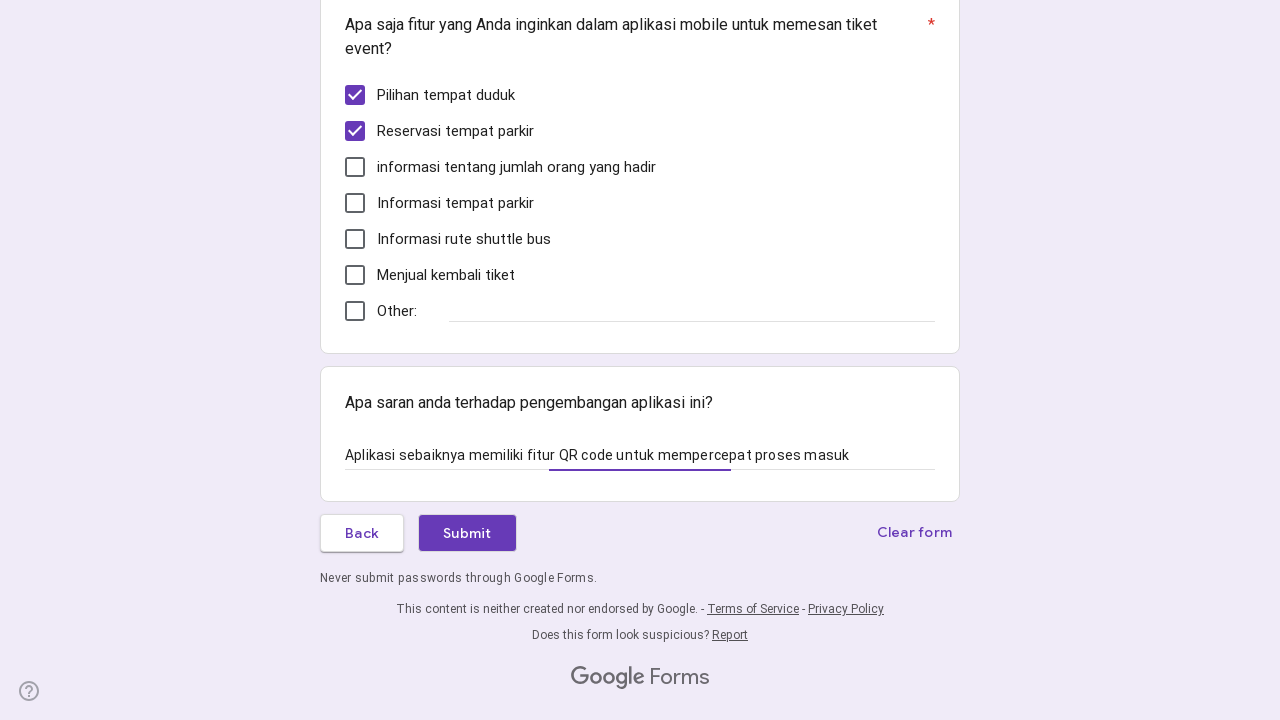

Clicked final submit button to complete questionnaire at (362, 533) on .l4V7wb
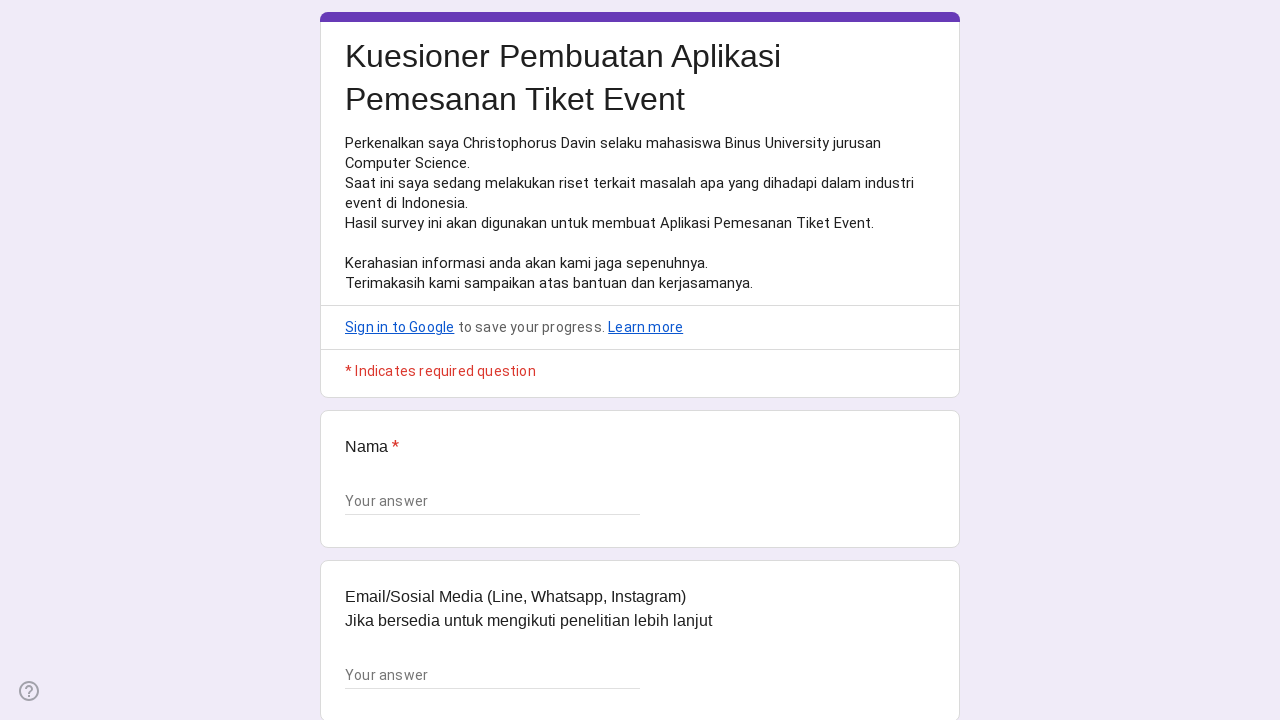

Waited for questionnaire submission to complete
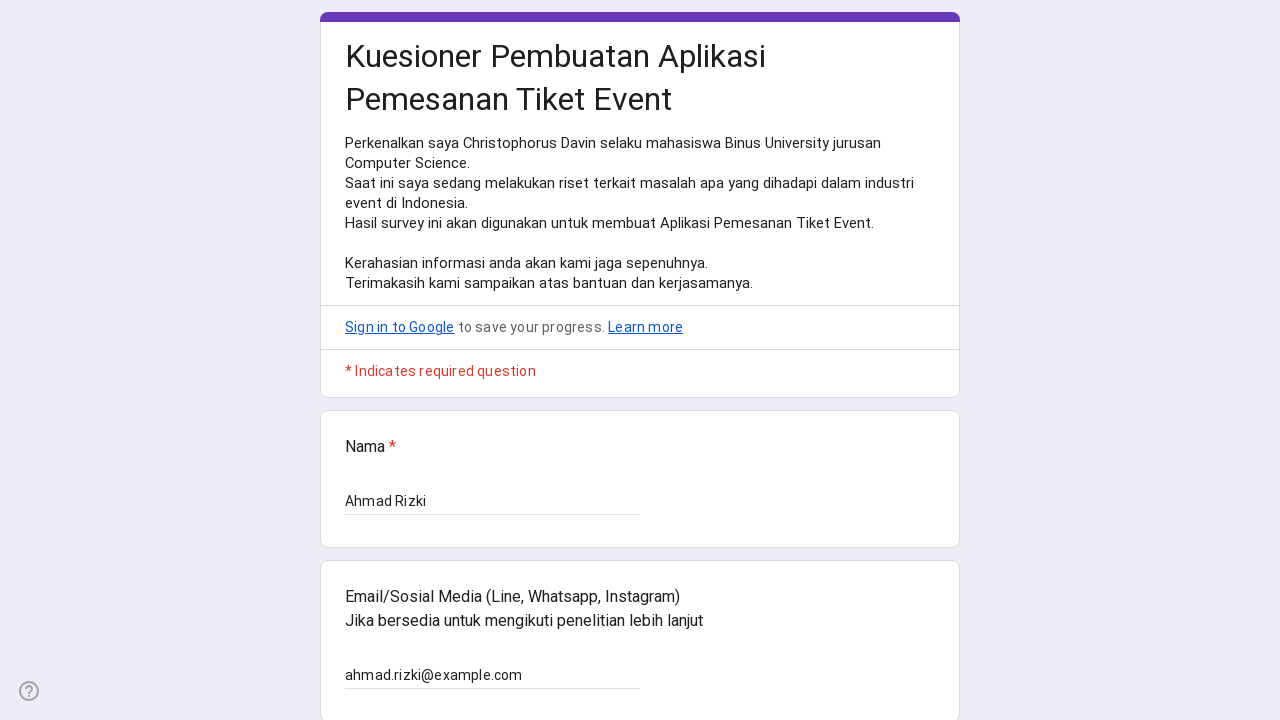

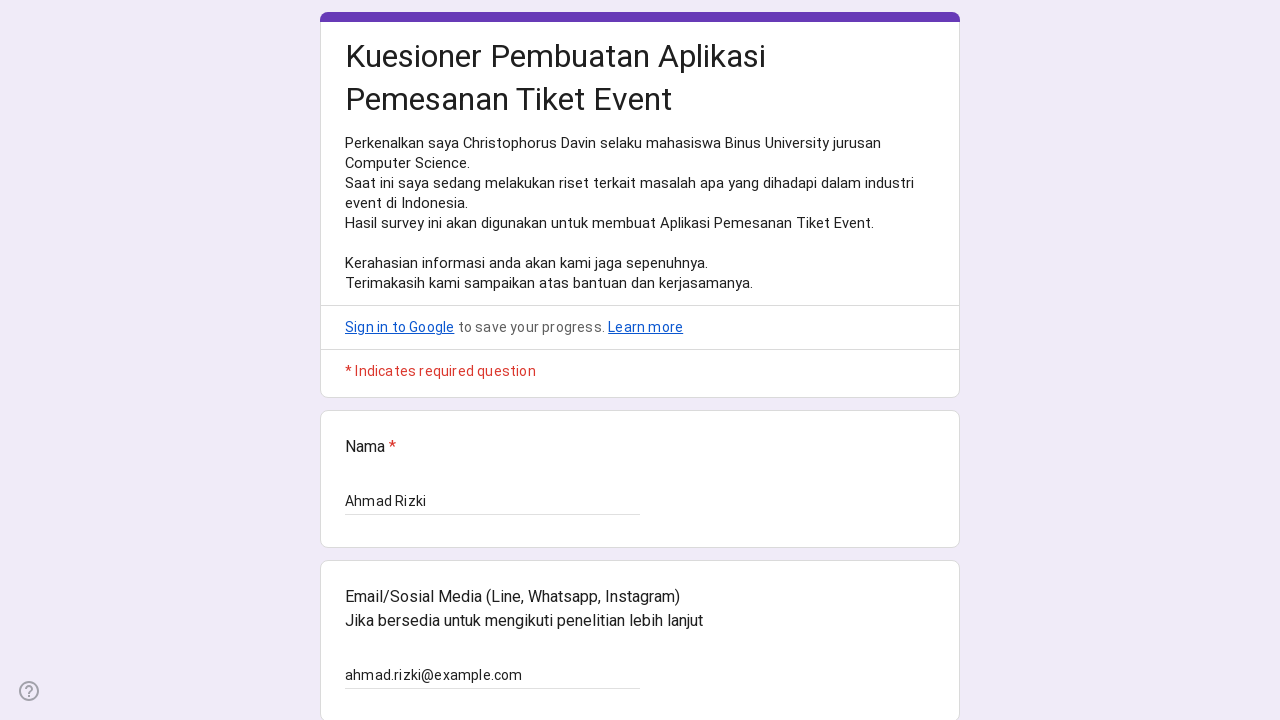